Tests registration form by filling required fields and verifying successful registration message

Starting URL: http://suninjuly.github.io/registration1.html

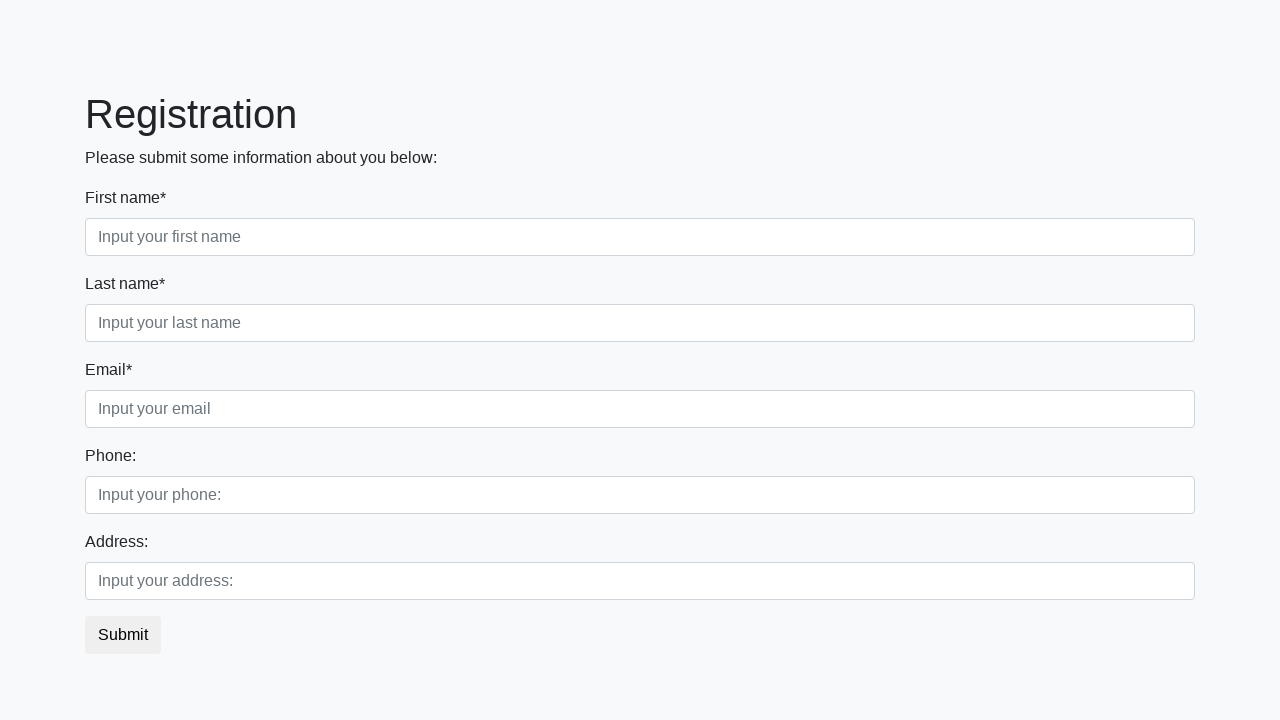

Filled first name field with 'John' on .first:required
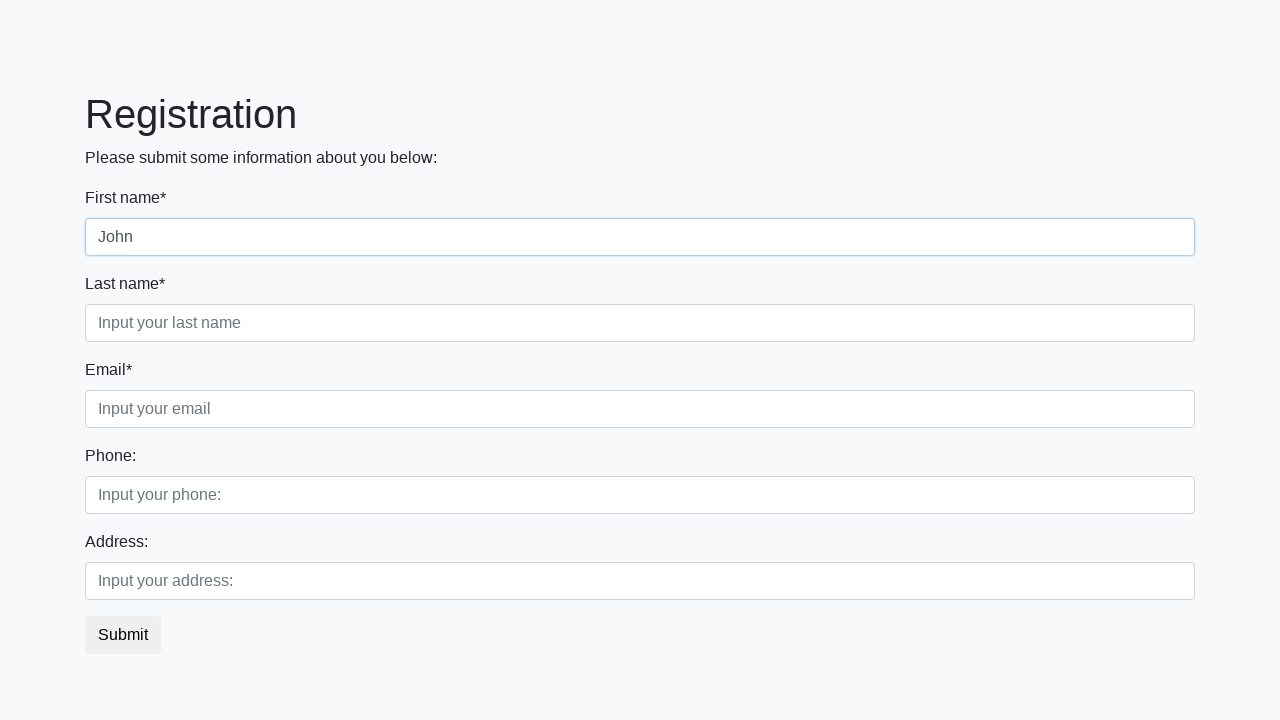

Filled last name field with 'Doe' on .second:required
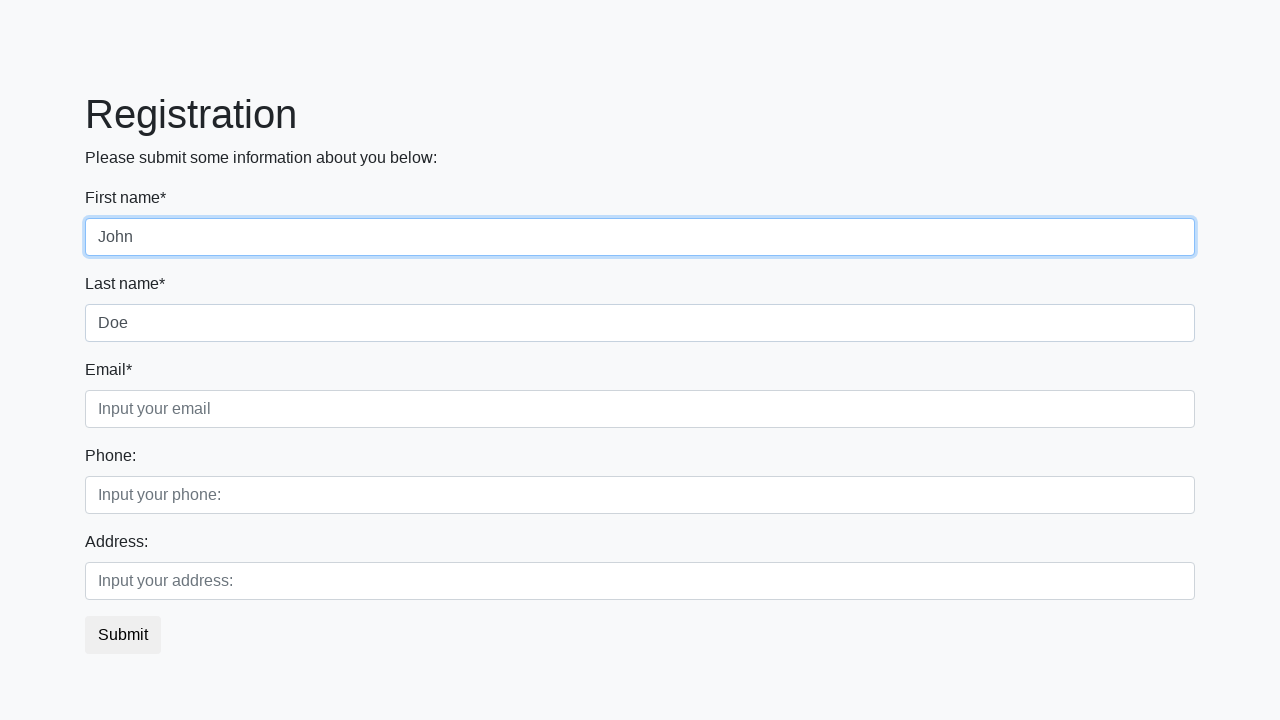

Filled email field with 'john.doe@example.com' on .third:required
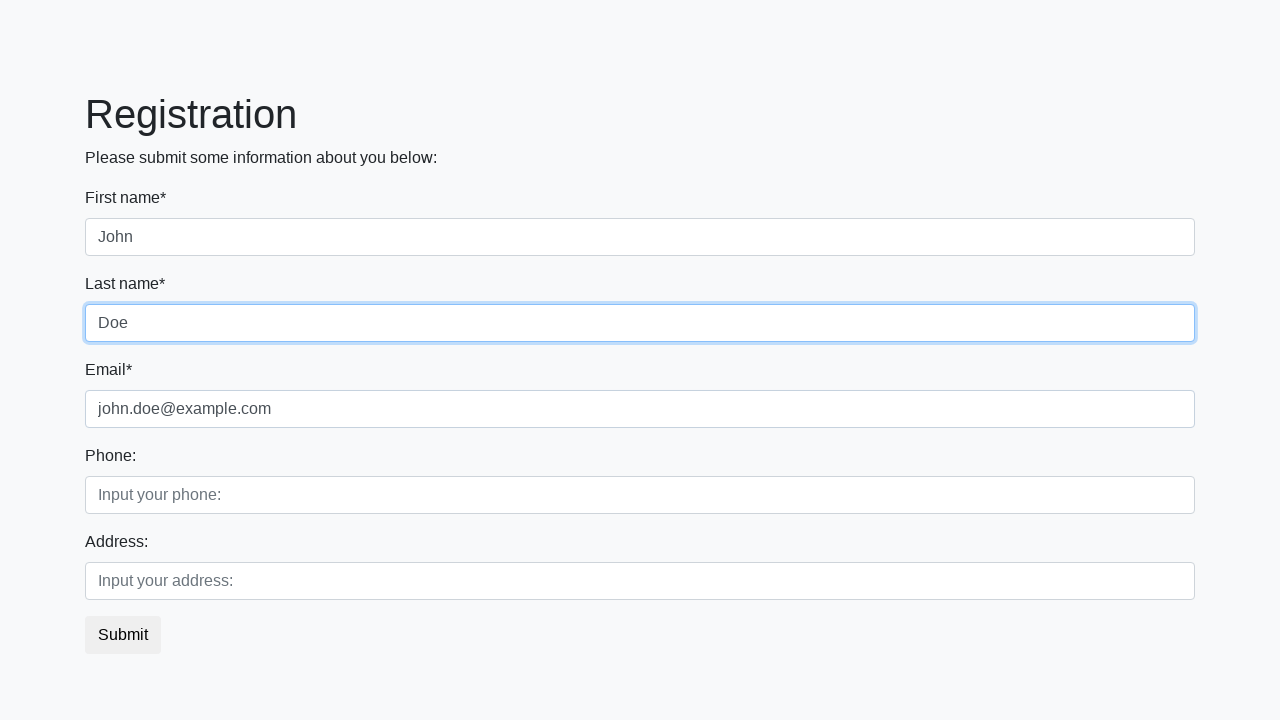

Clicked registration submit button at (123, 635) on button.btn
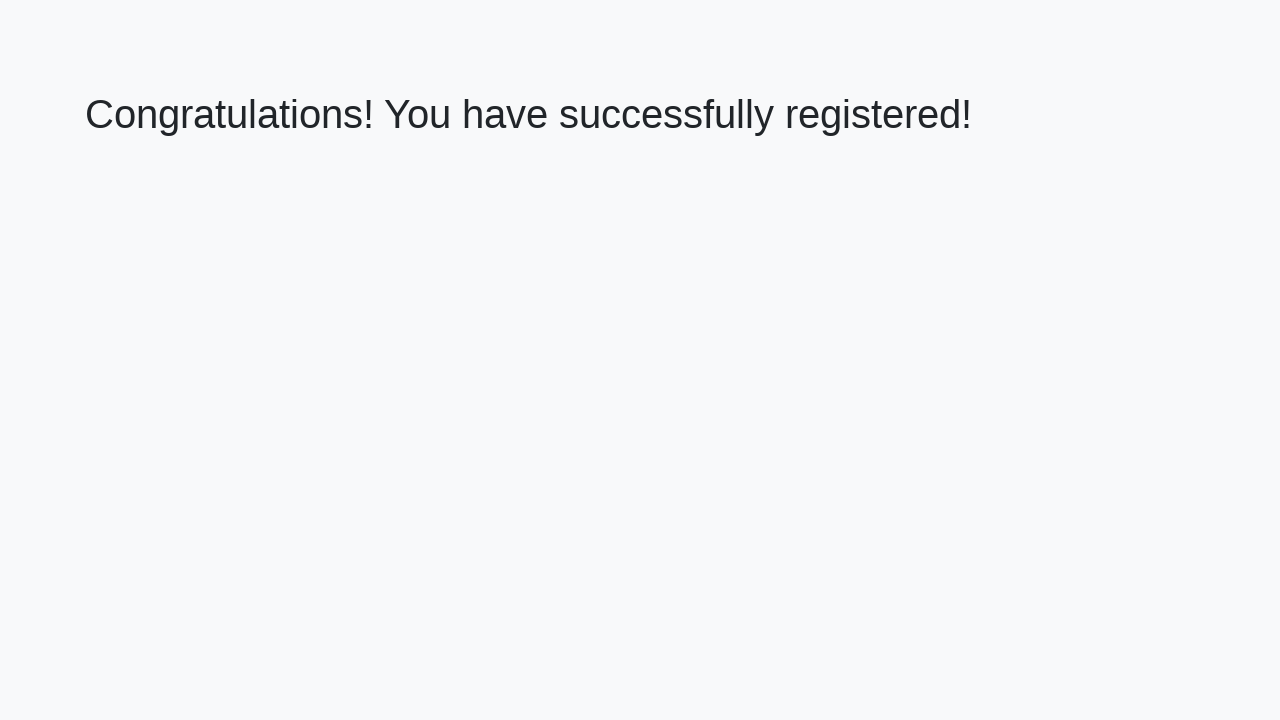

Success message heading loaded
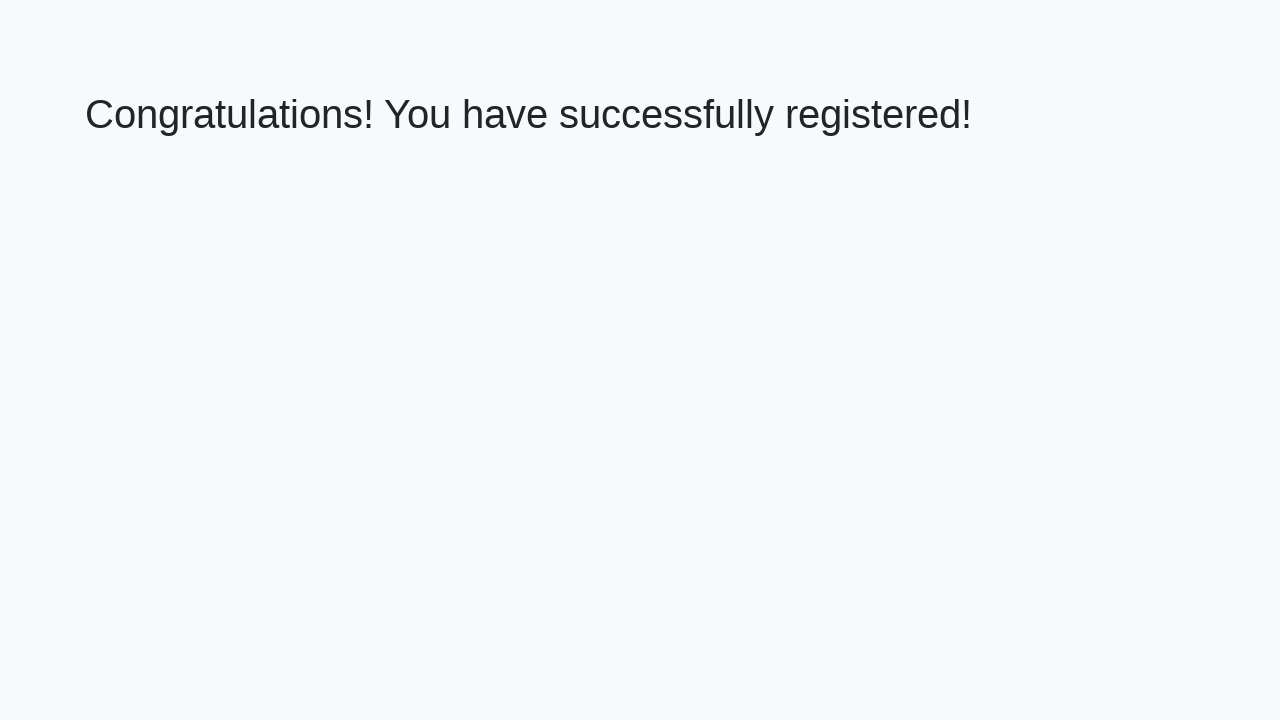

Retrieved welcome text content
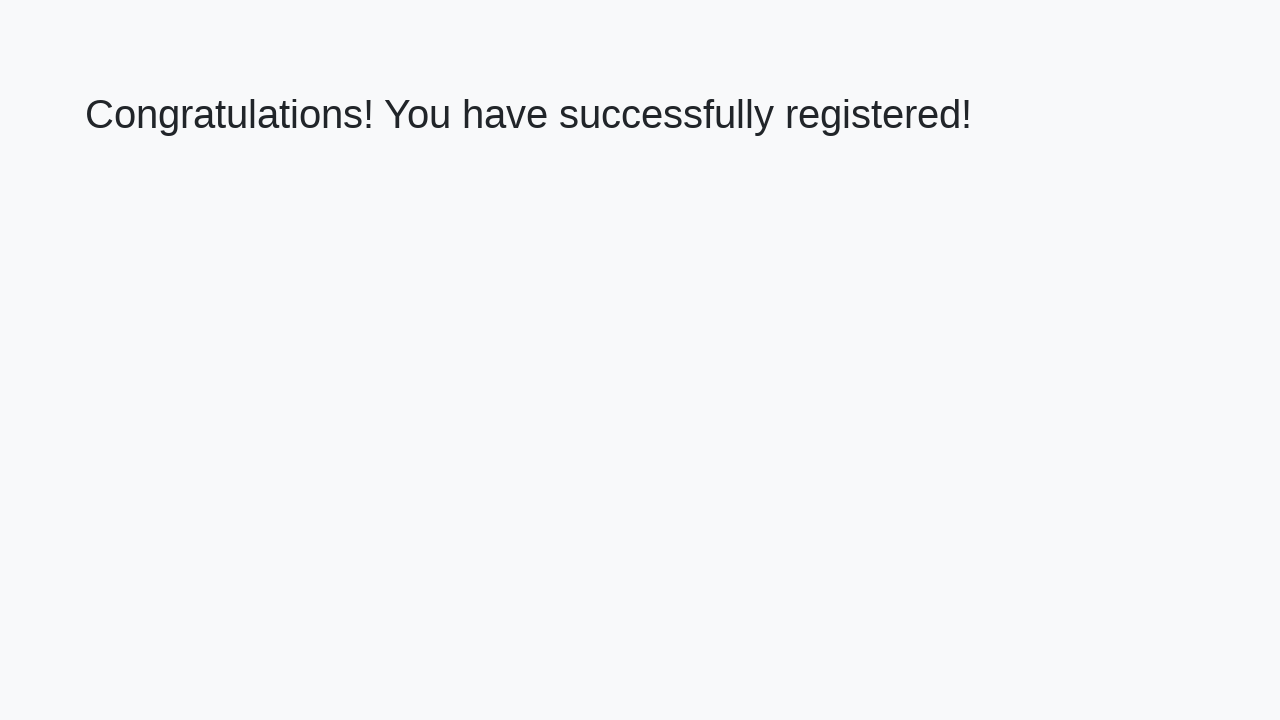

Verified successful registration message
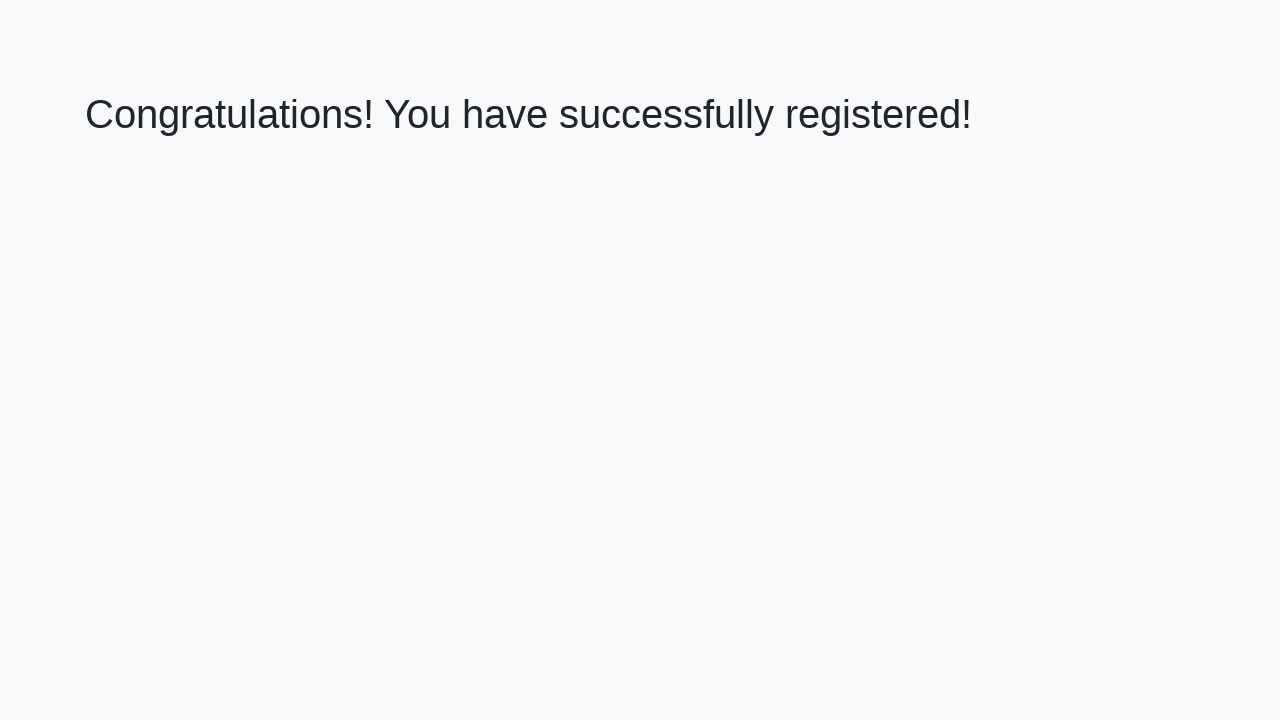

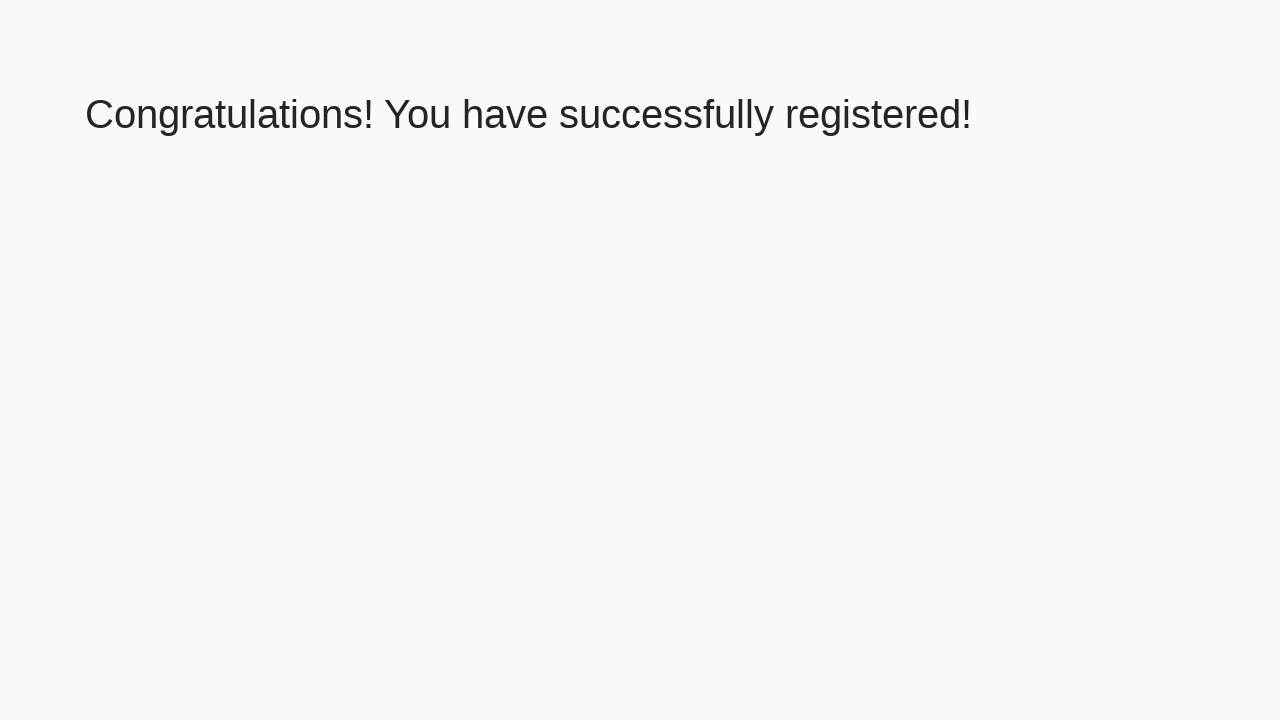